Tests selecting a radio button for gender selection

Starting URL: https://wcaquino.me/cypress/componentes.html

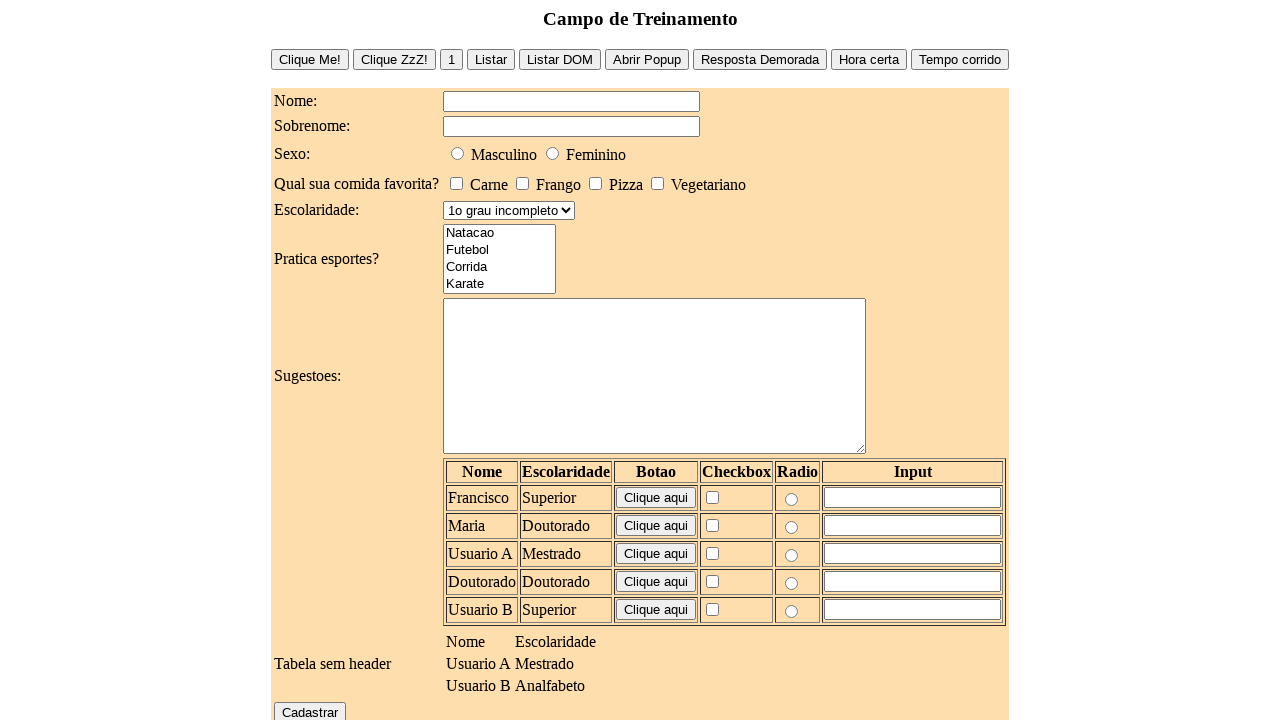

Clicked female radio button for gender selection at (552, 153) on #formSexoFem
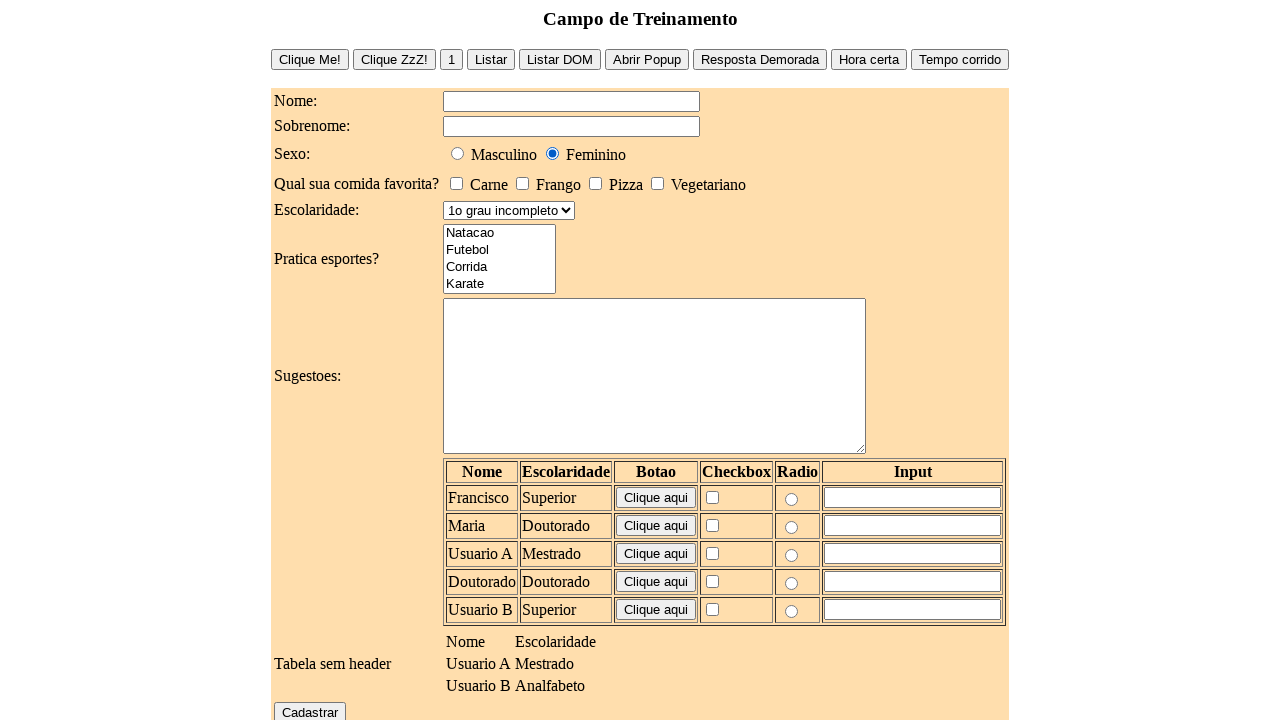

Verified female radio button is selected
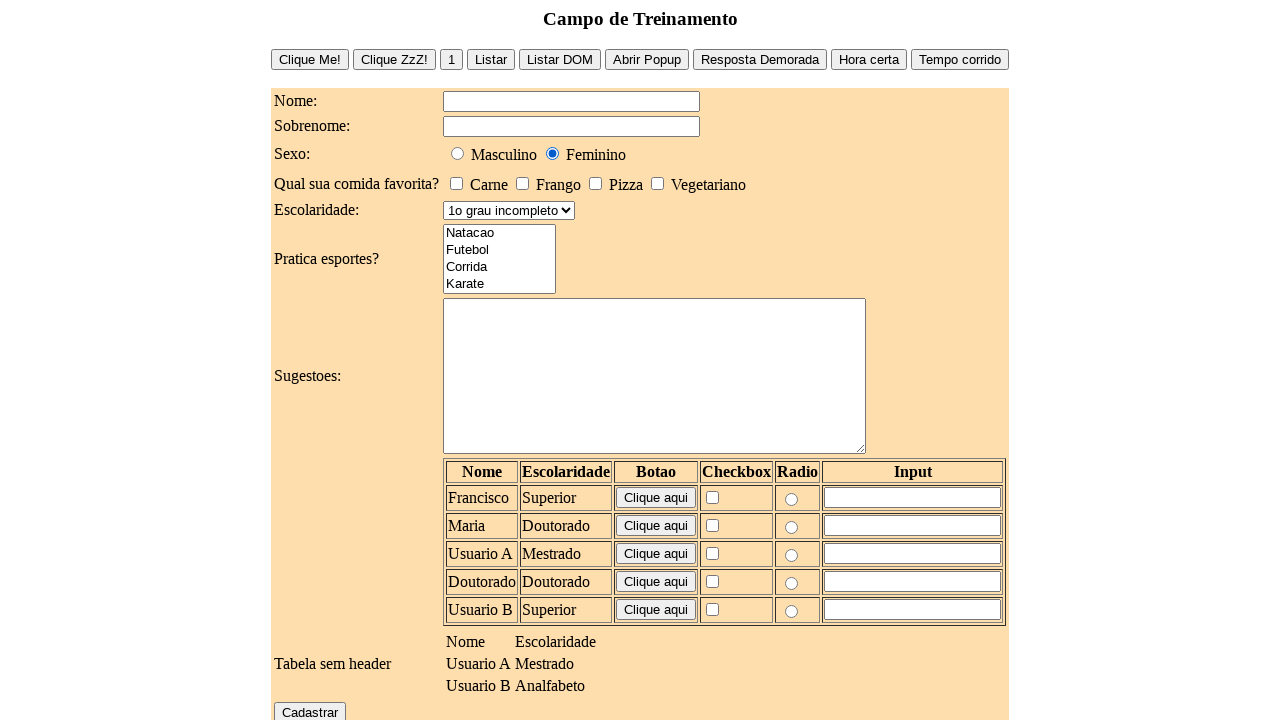

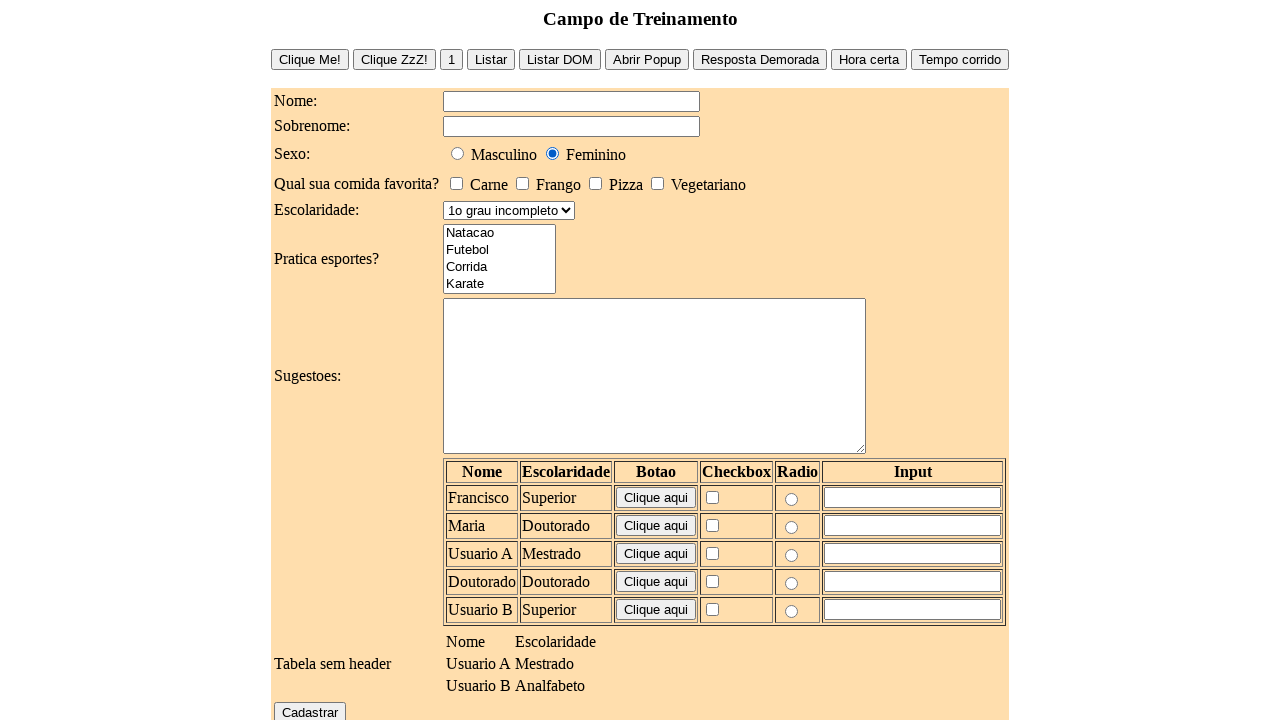